Tests the search functionality on Python.org by entering a search query, submitting the form, and verifying the search results contain the query text.

Starting URL: https://www.python.org

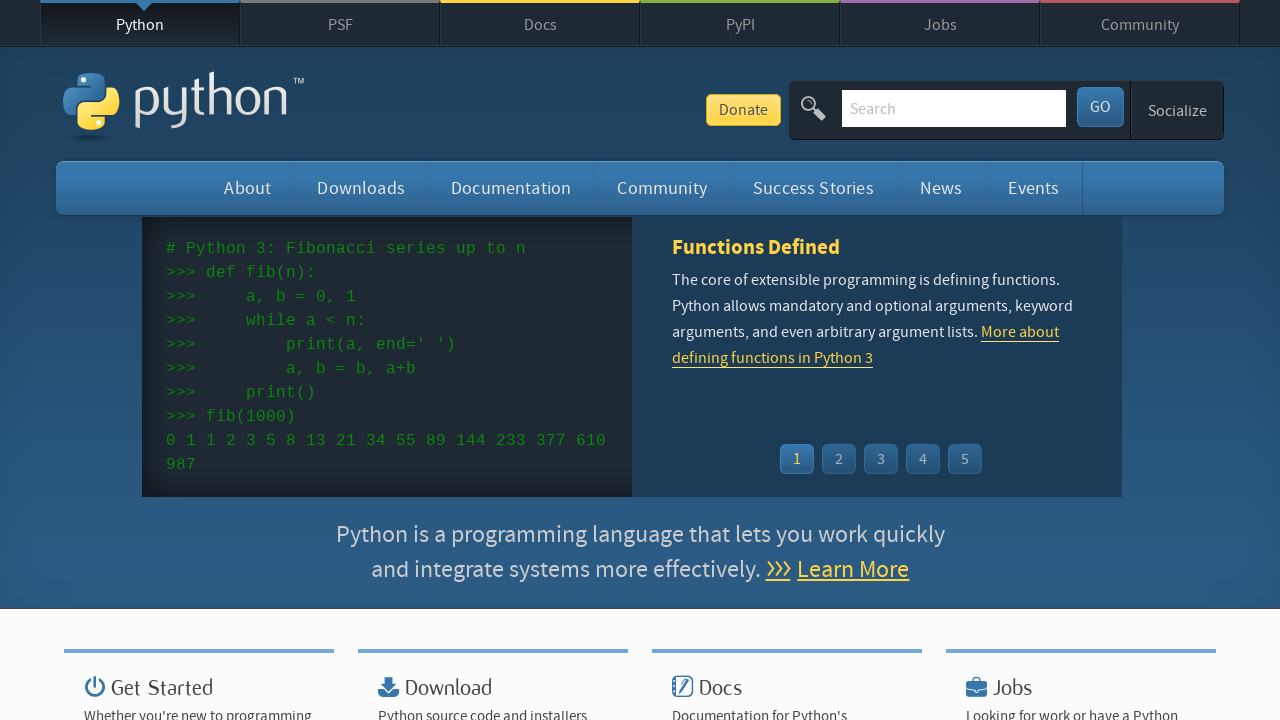

Search box became visible
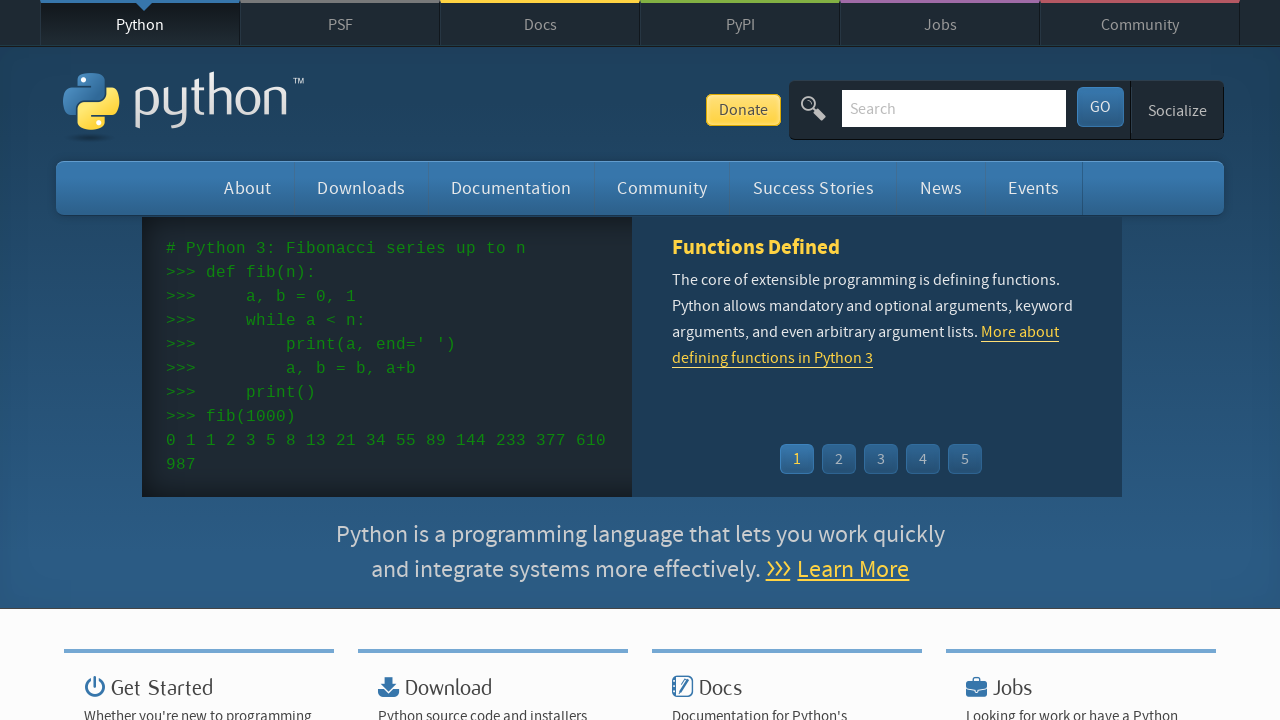

Filled search box with query: 'getting started with python' on input[name='q']
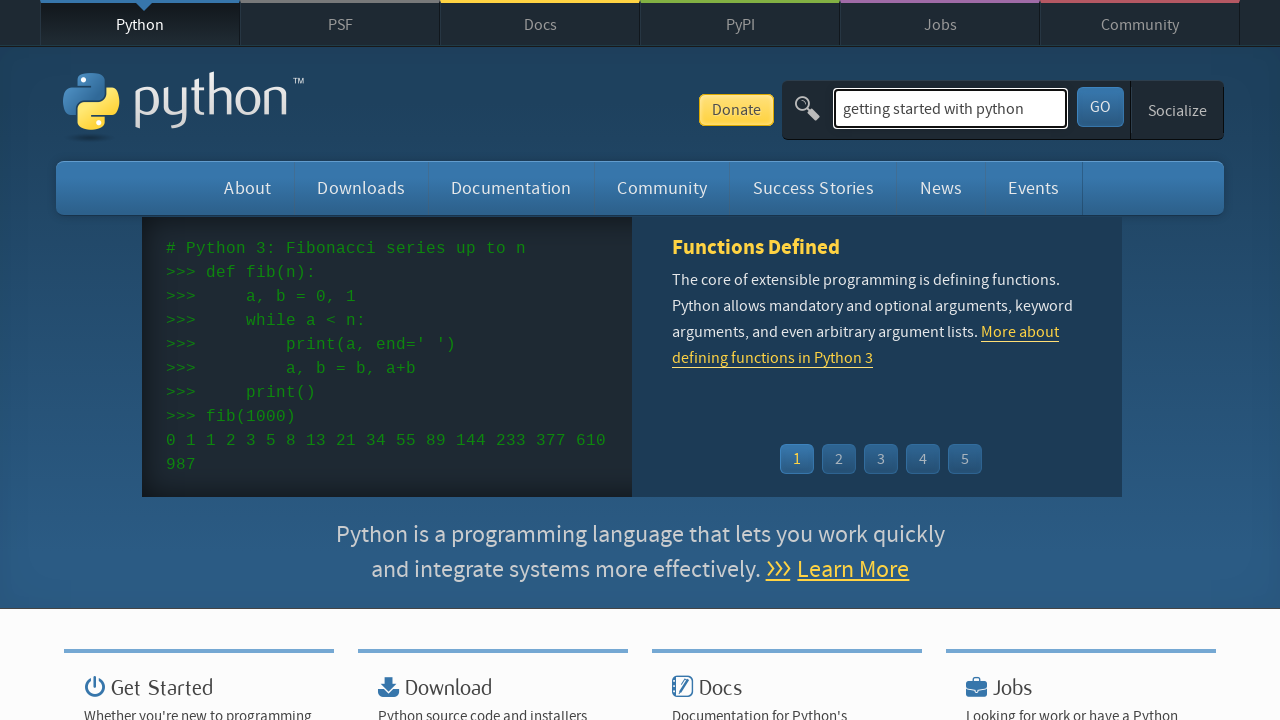

Pressed Enter to submit search form on input[name='q']
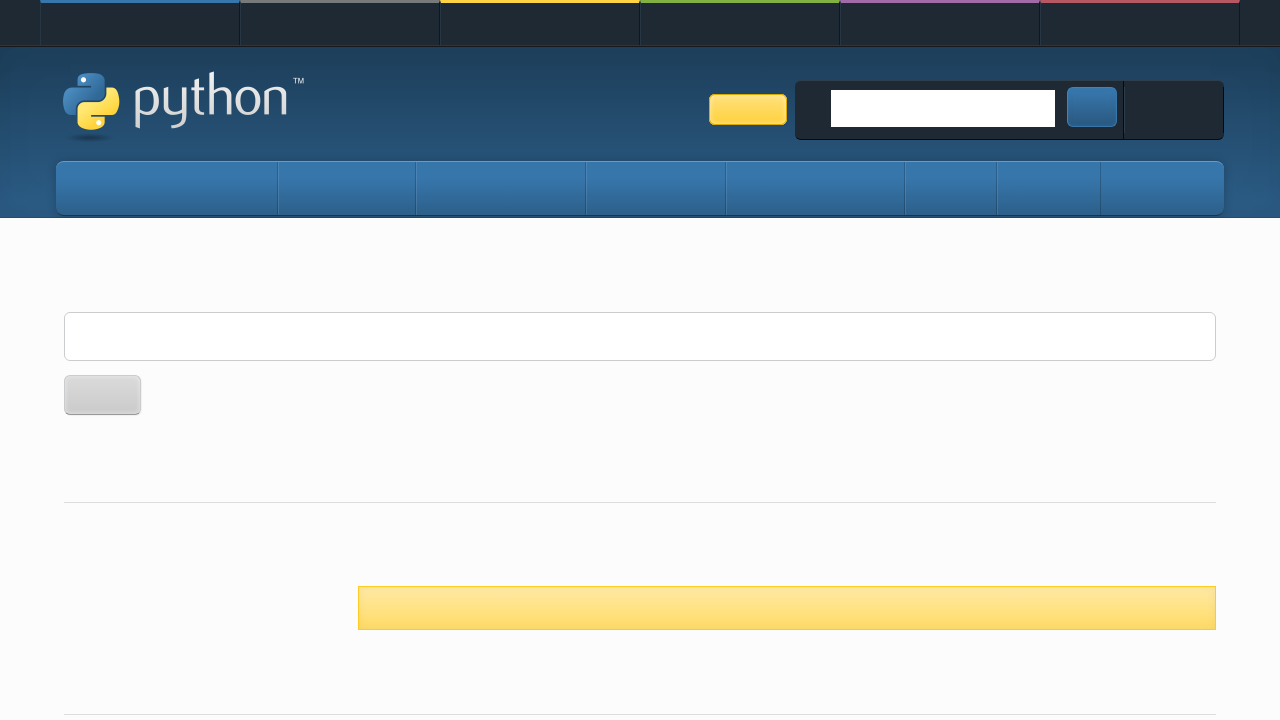

Search results container loaded
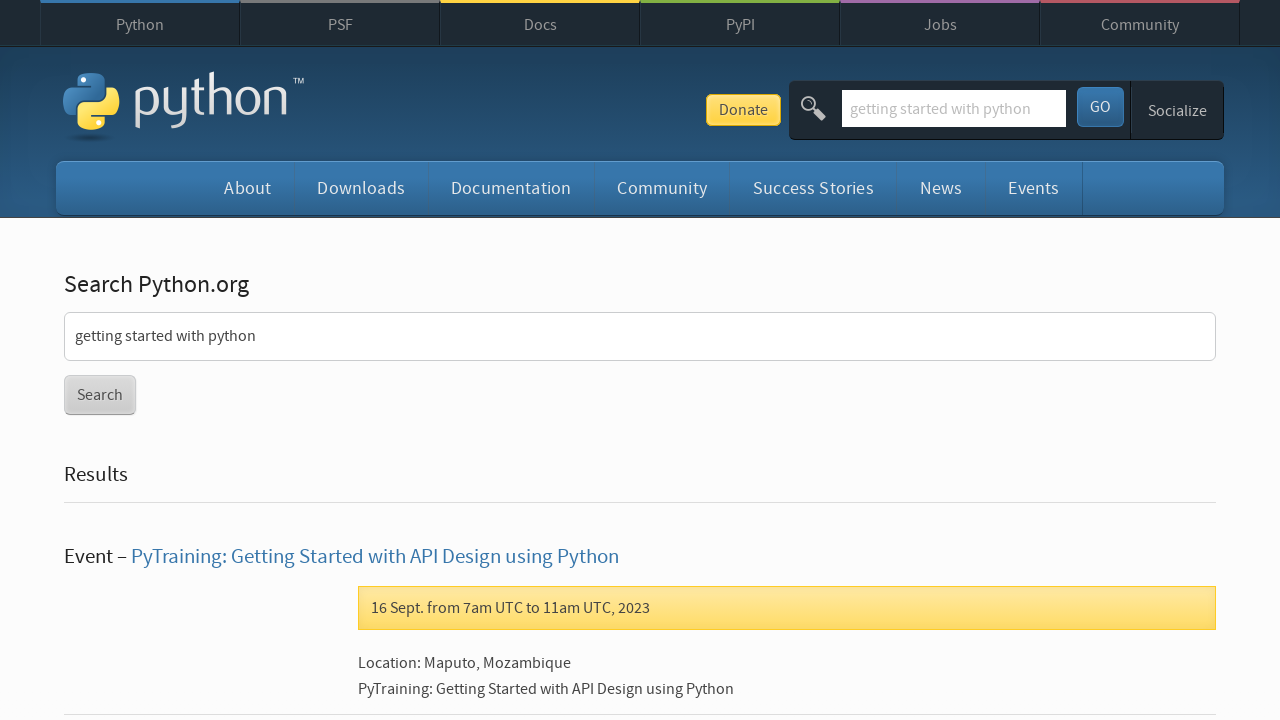

Verified search results contain query text: 'getting started with python'
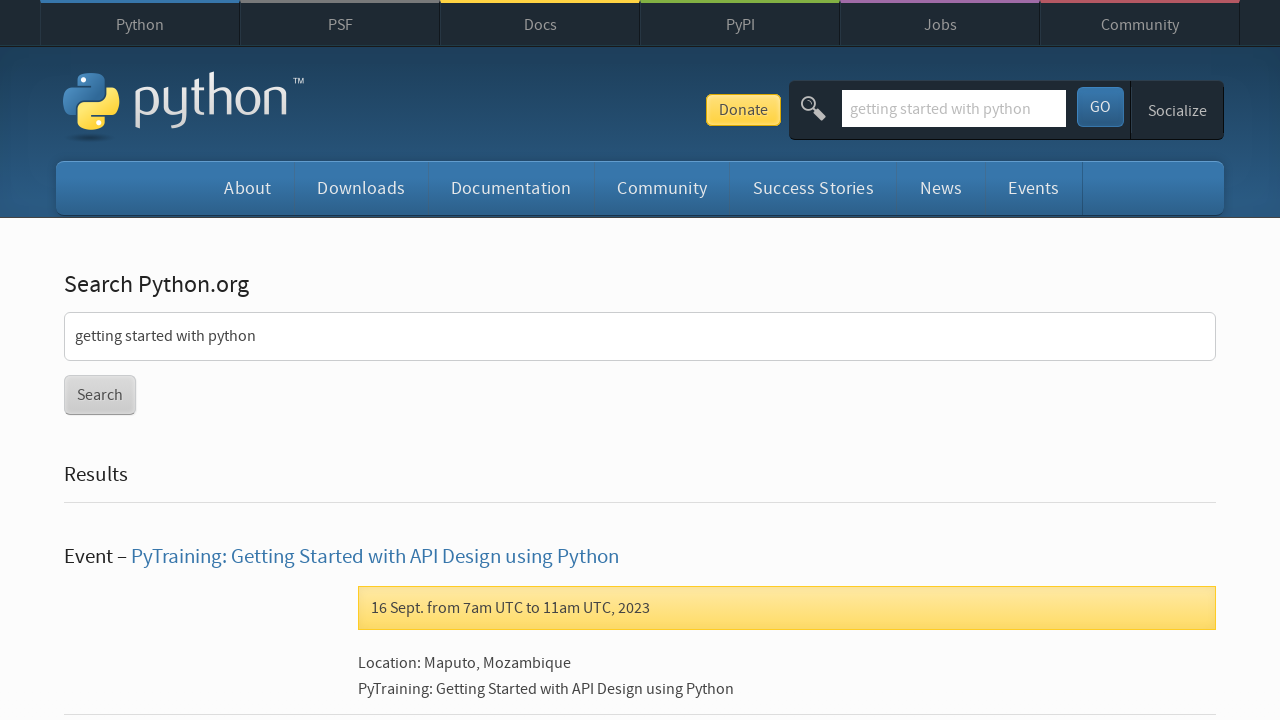

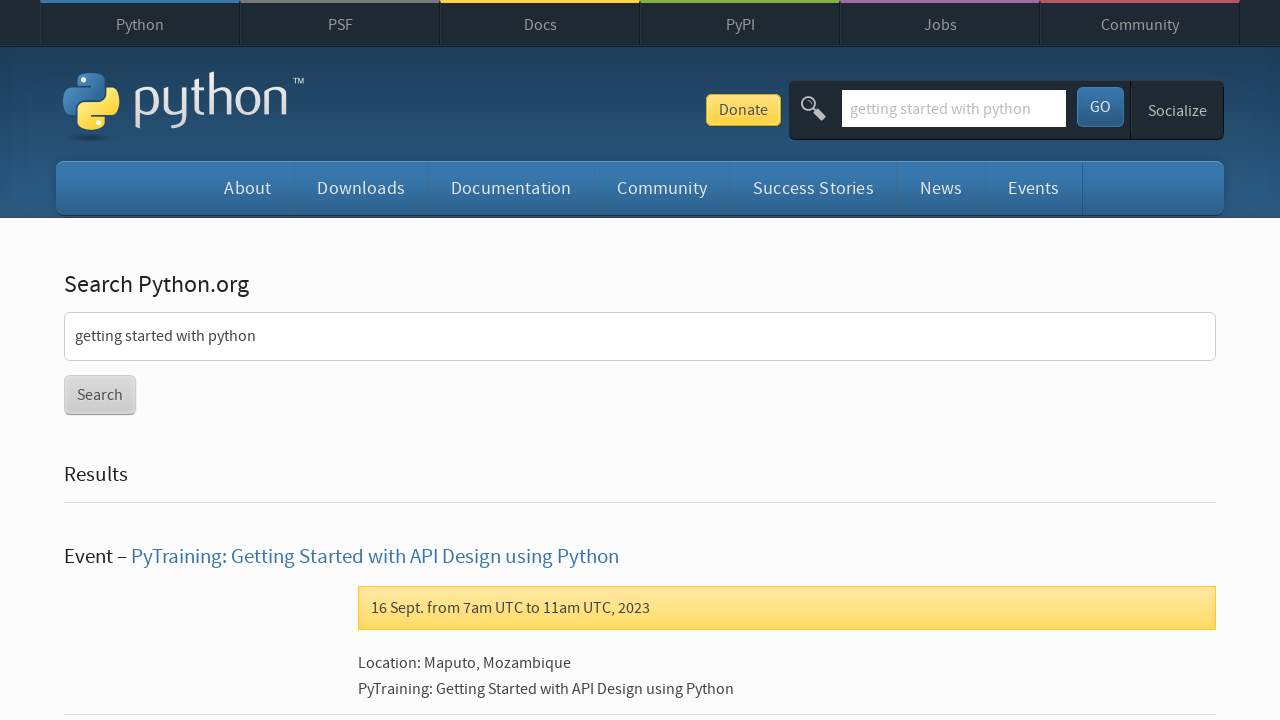